Tests right-clicking a button and verifies that a right click message appears

Starting URL: https://demoqa.com/buttons

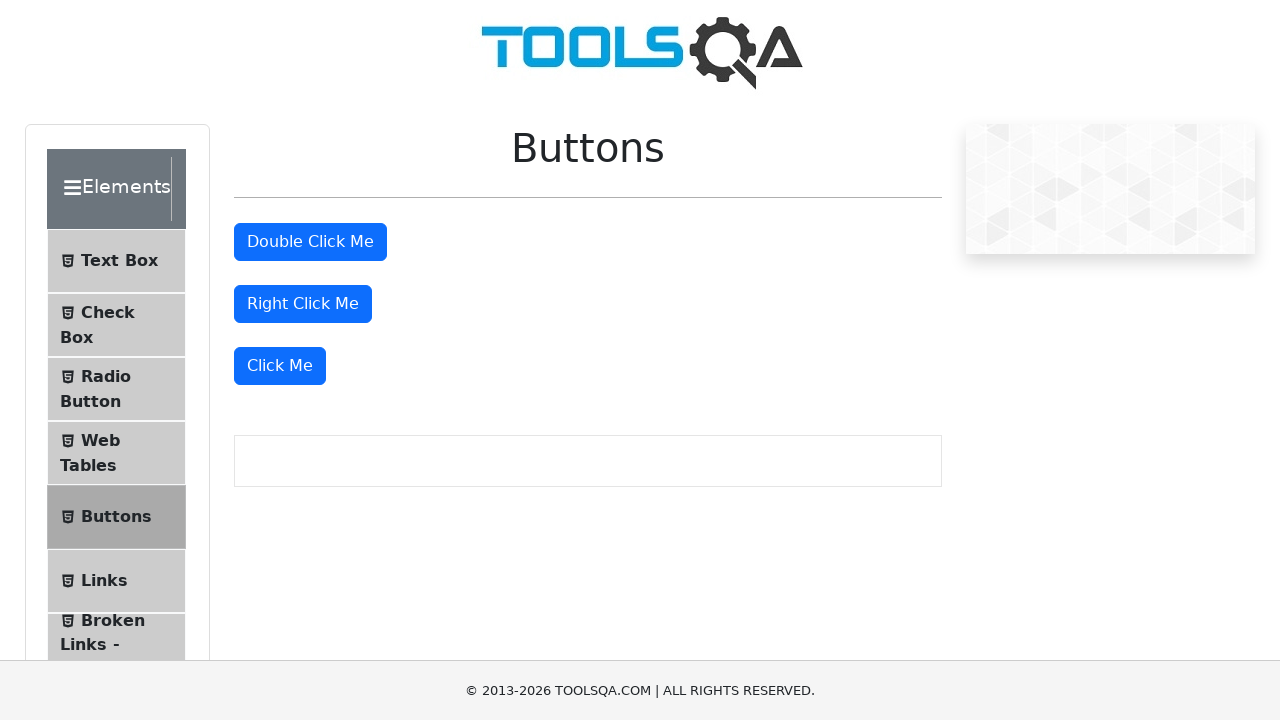

Right-clicked the 'Right Click Me' button at (303, 304) on #rightClickBtn
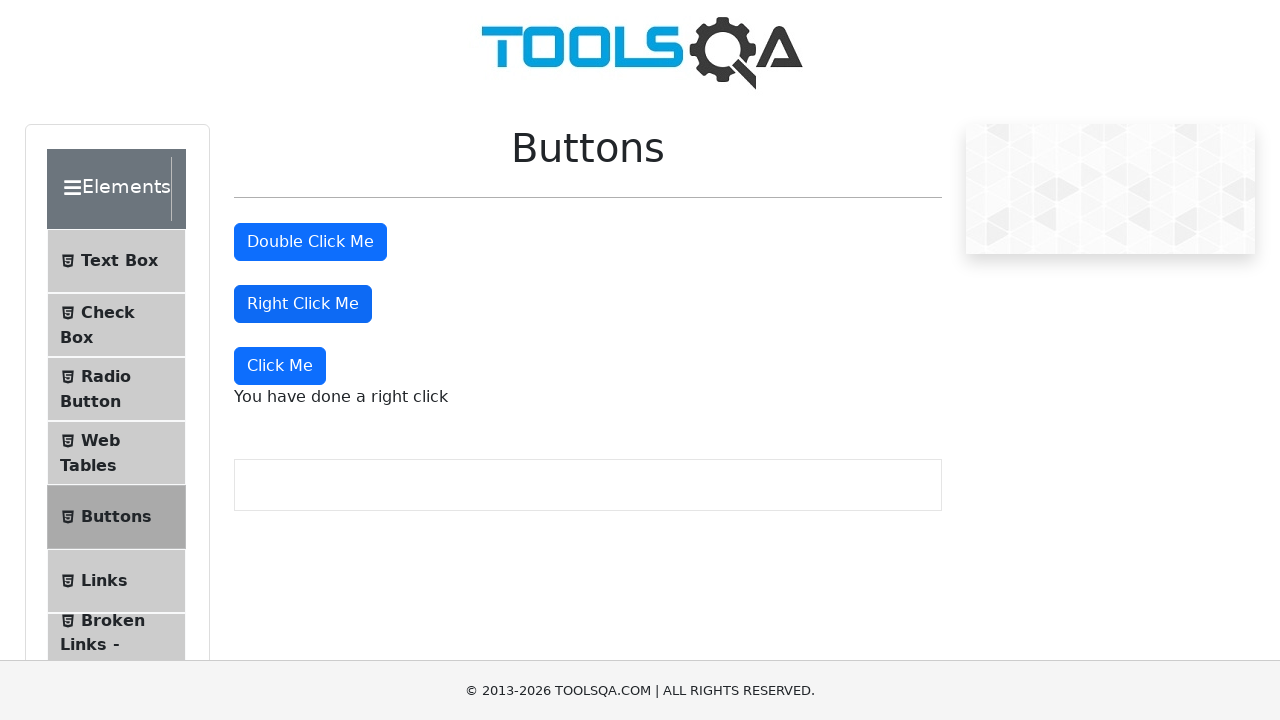

Right click message appeared on page
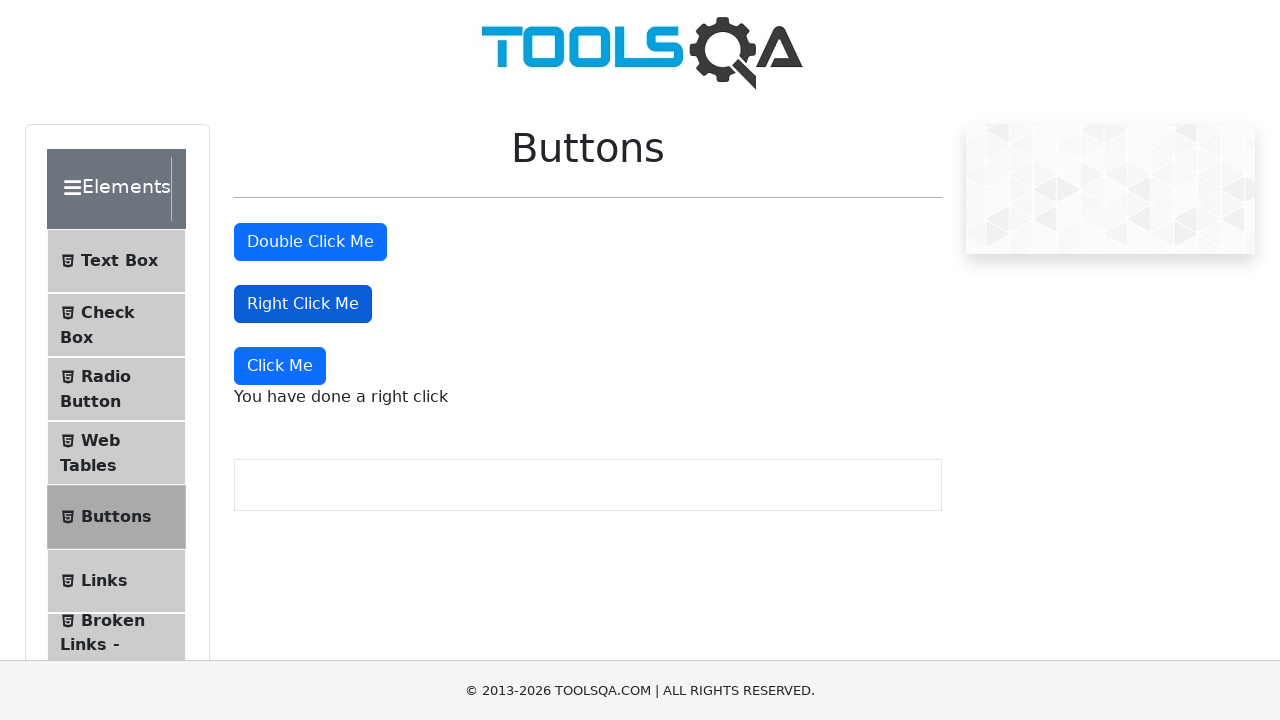

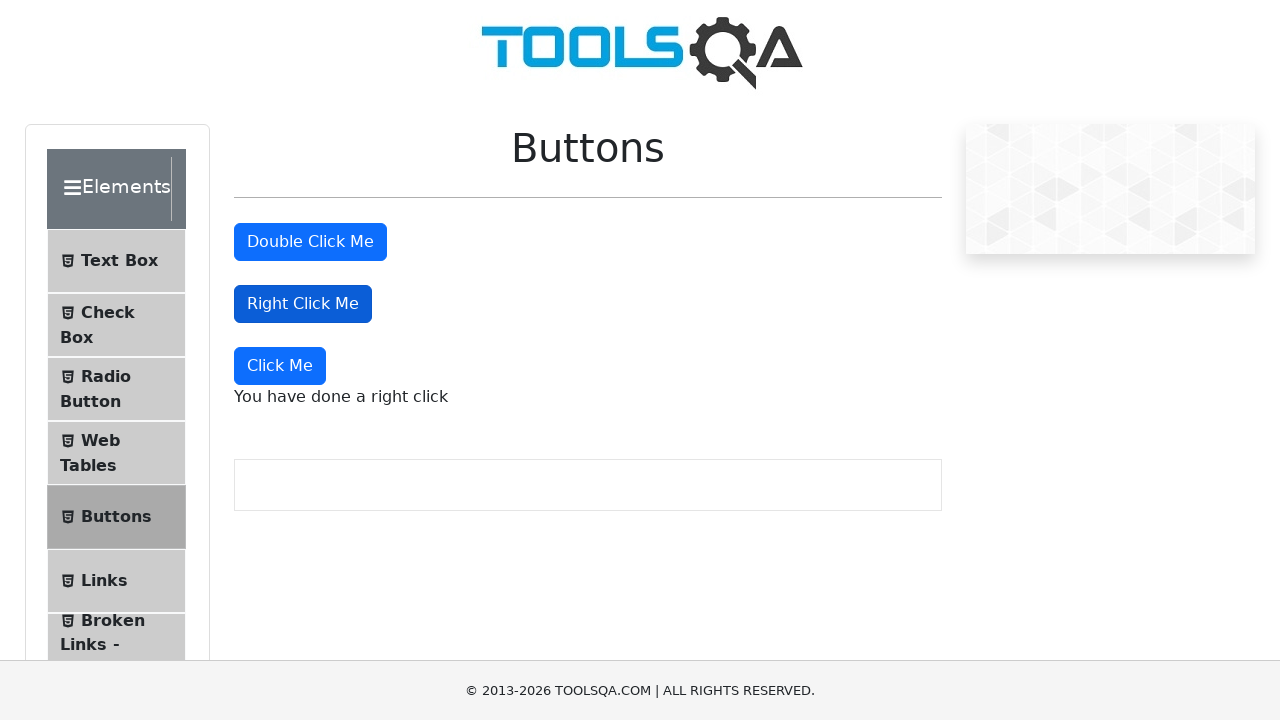